Tests that the advisory links (flood, wildfire, all advisories) redirect to their respective advisory pages

Starting URL: https://bcparks.ca/

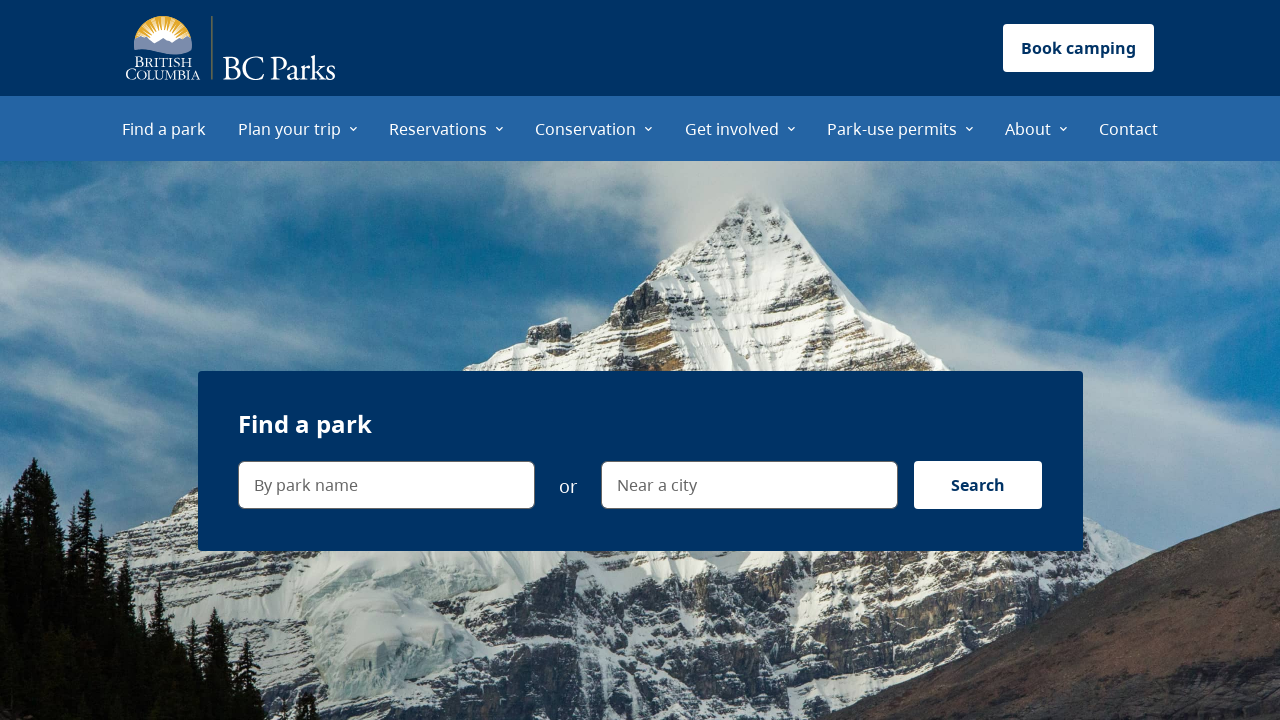

Waited for page to fully load (networkidle)
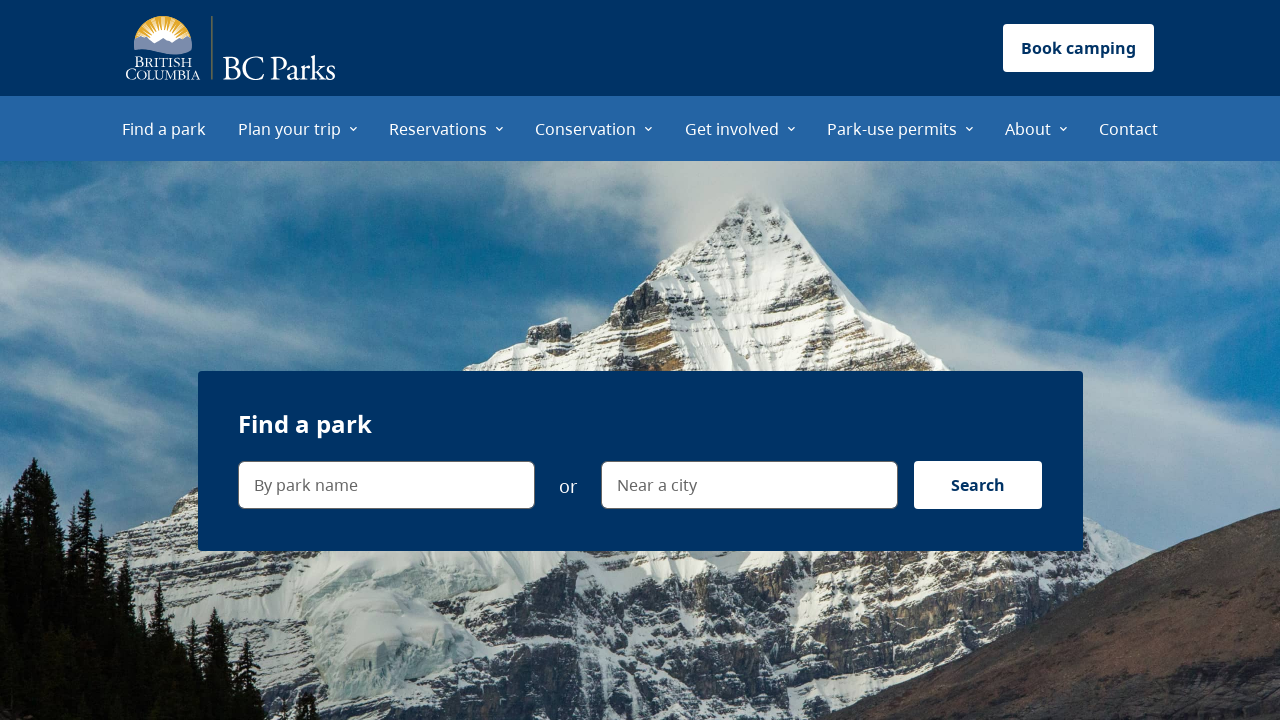

Clicked 'See flood advisories' link at (338, 361) on internal:role=link[name="See flood advisories"i]
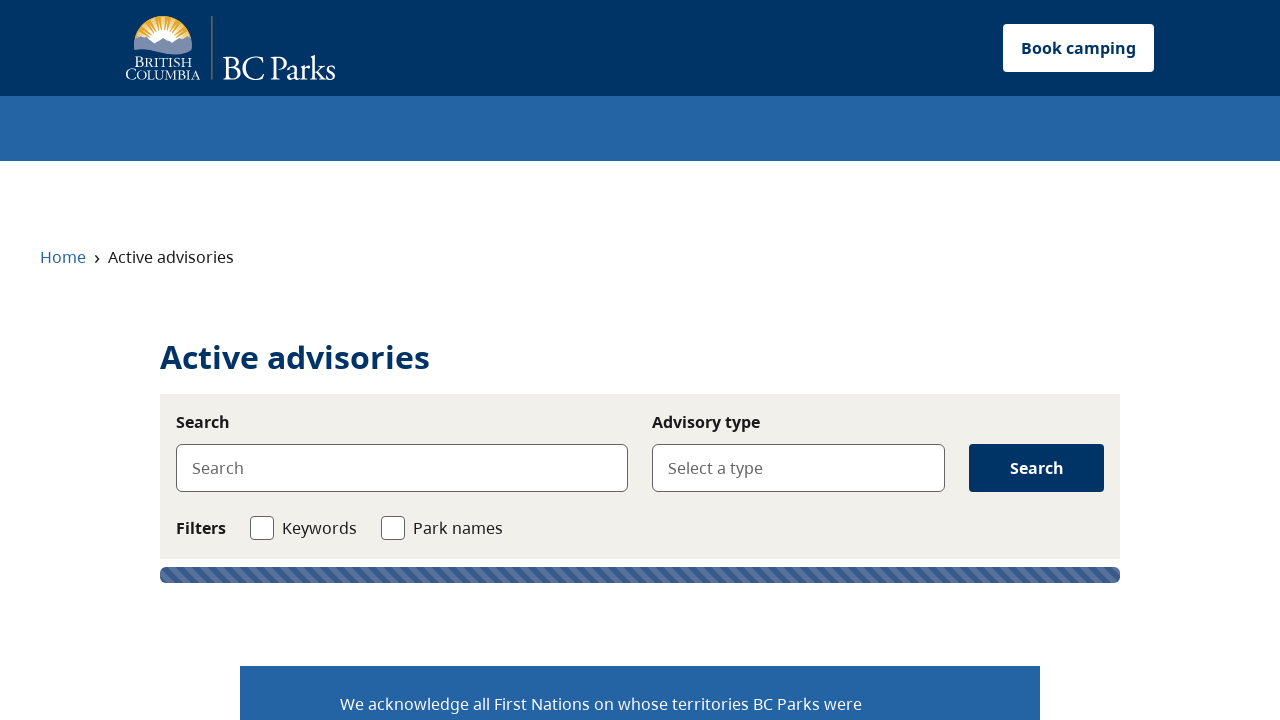

Flood advisories page loaded successfully
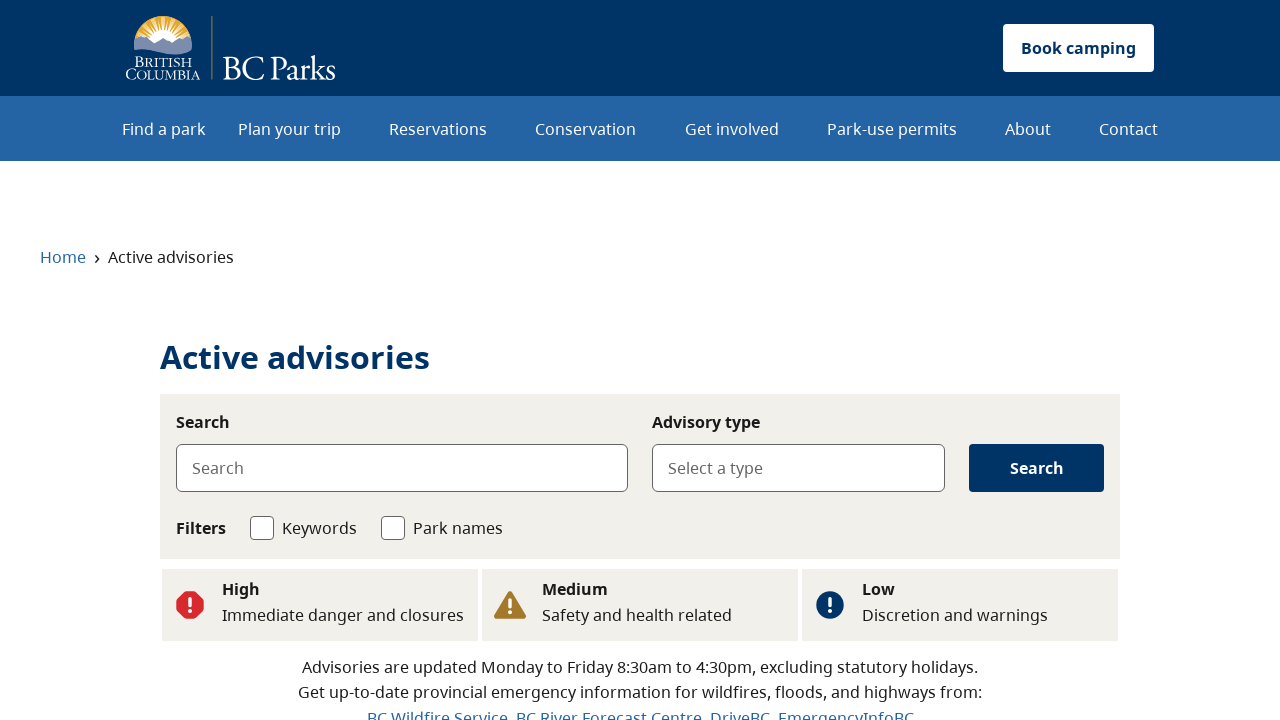

Navigated back to previous page
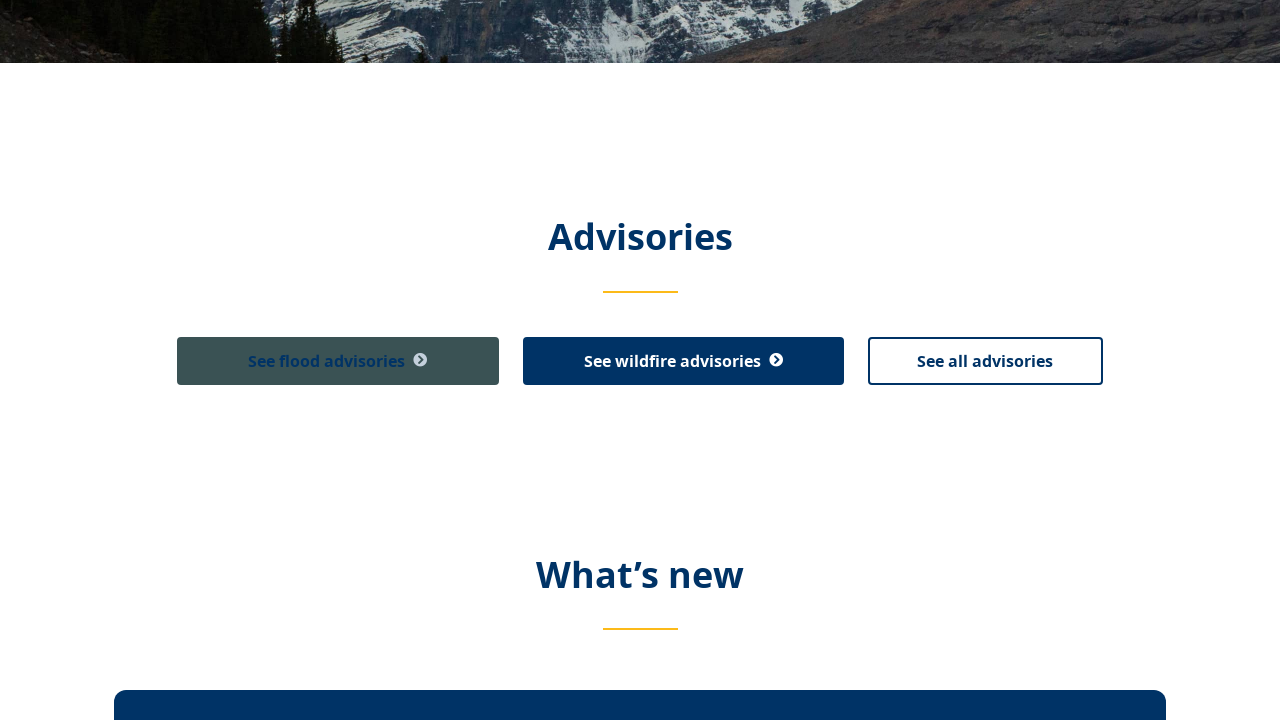

Clicked 'See wildfire advisories' link at (683, 361) on internal:role=link[name="See wildfire advisories"i]
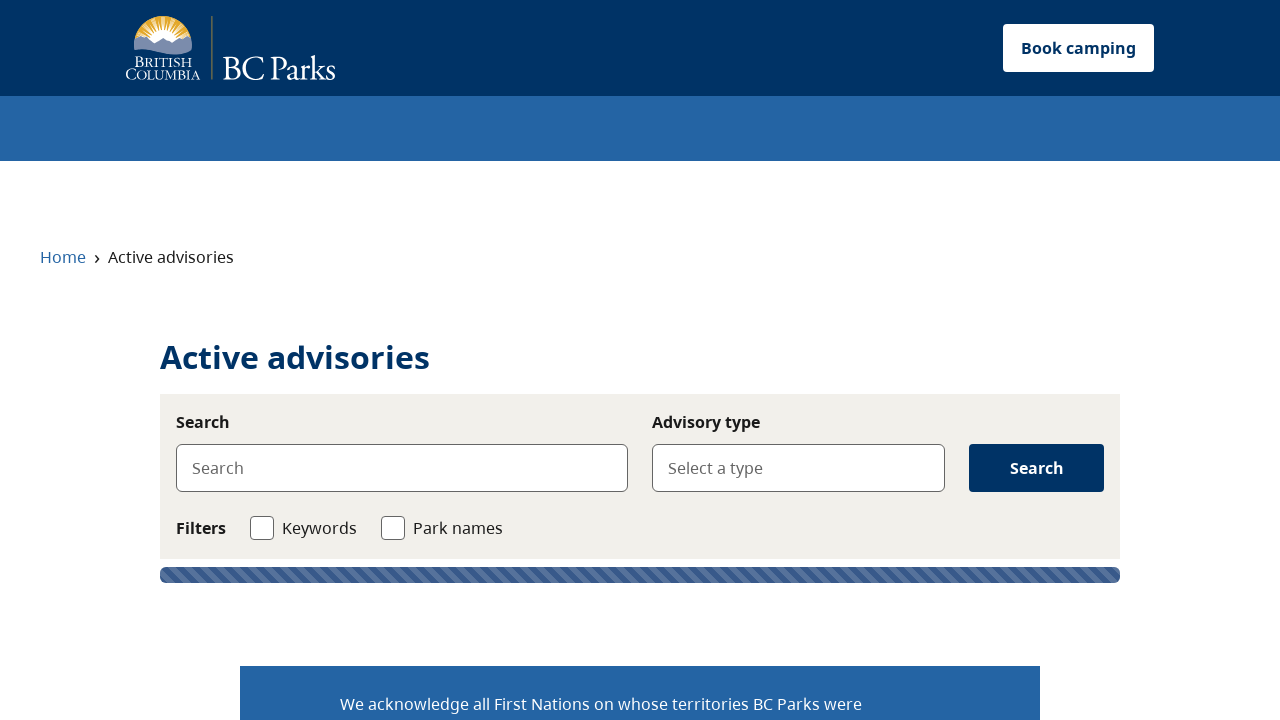

Wildfire advisories page loaded successfully
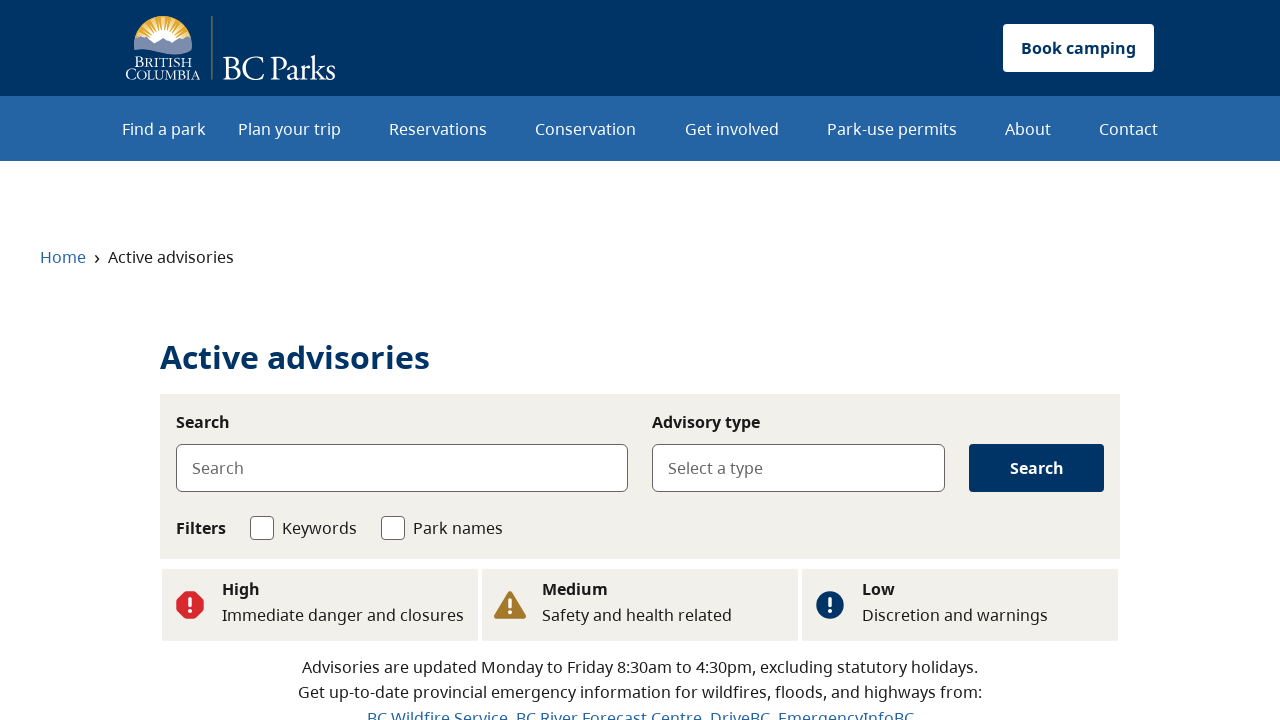

Navigated back to previous page
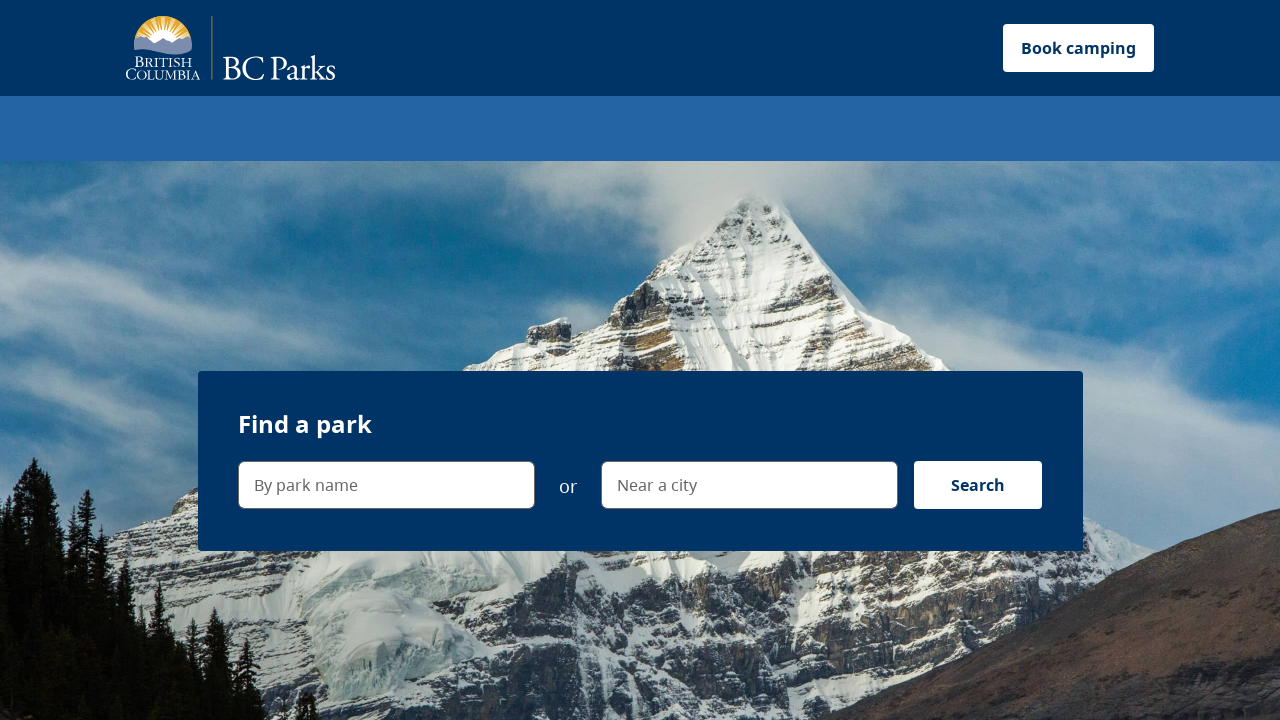

Clicked 'See all advisories' link at (985, 361) on internal:role=link[name="See all advisories"i]
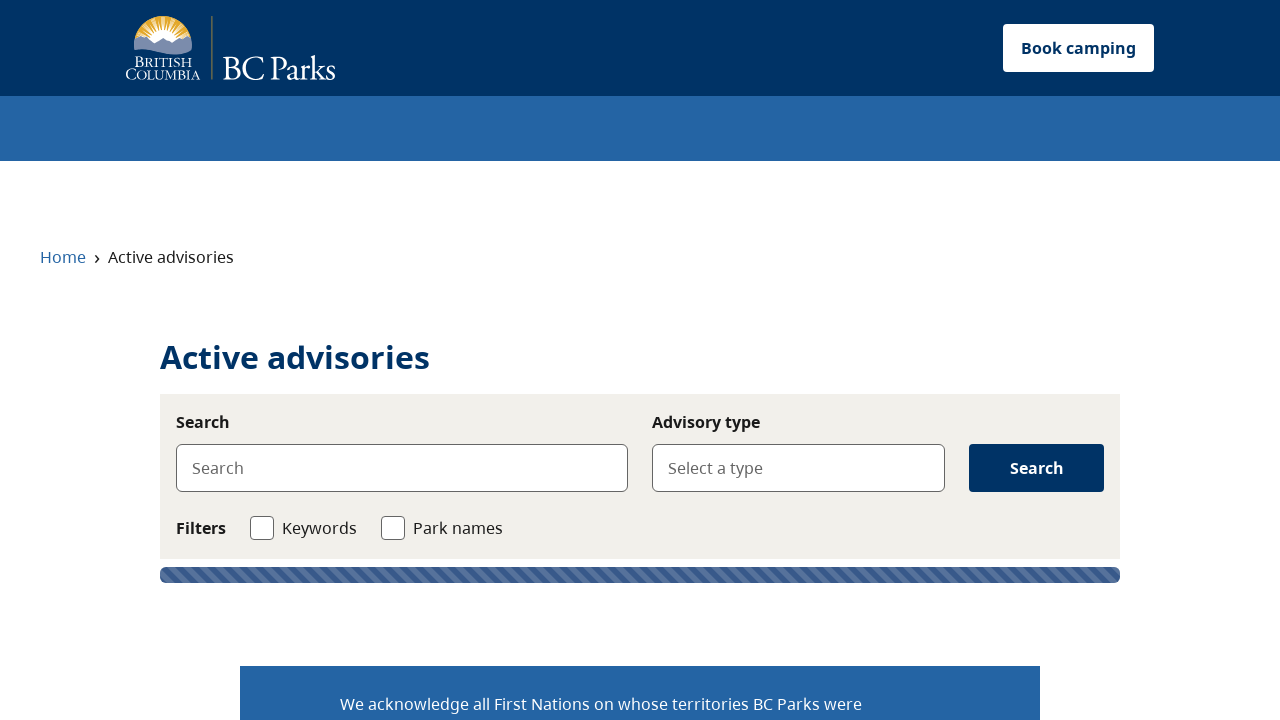

All advisories page loaded successfully
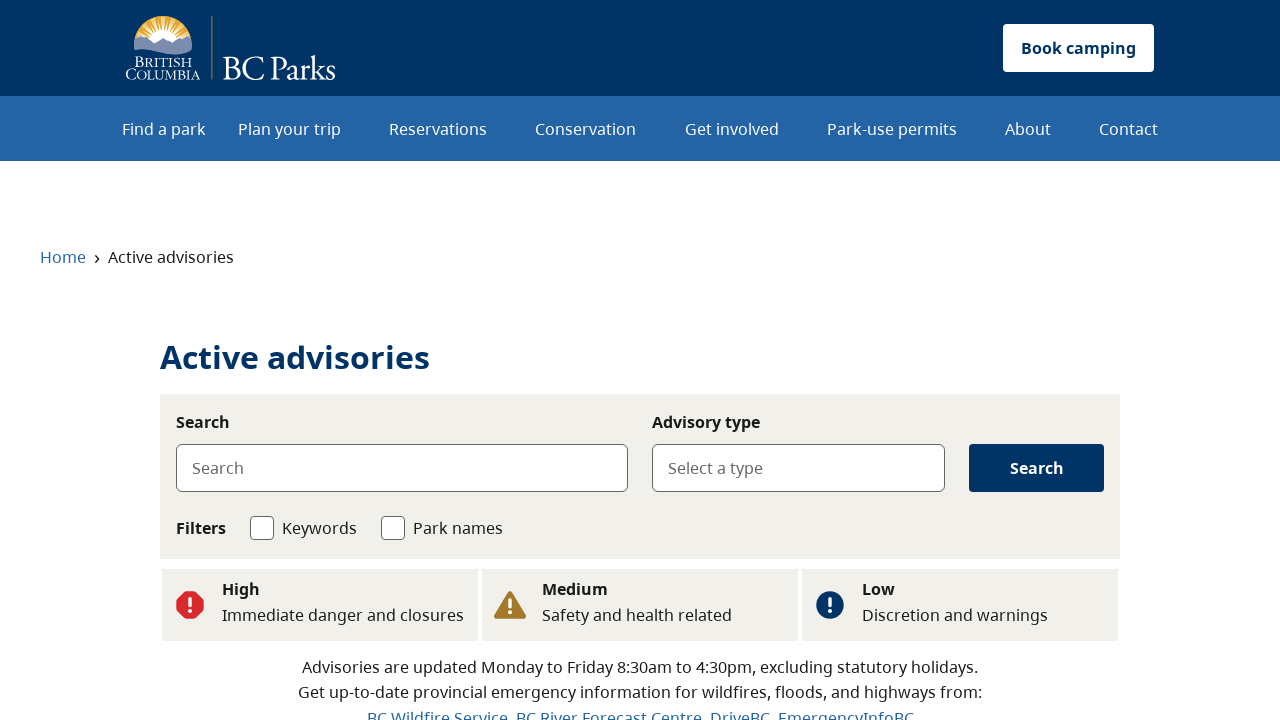

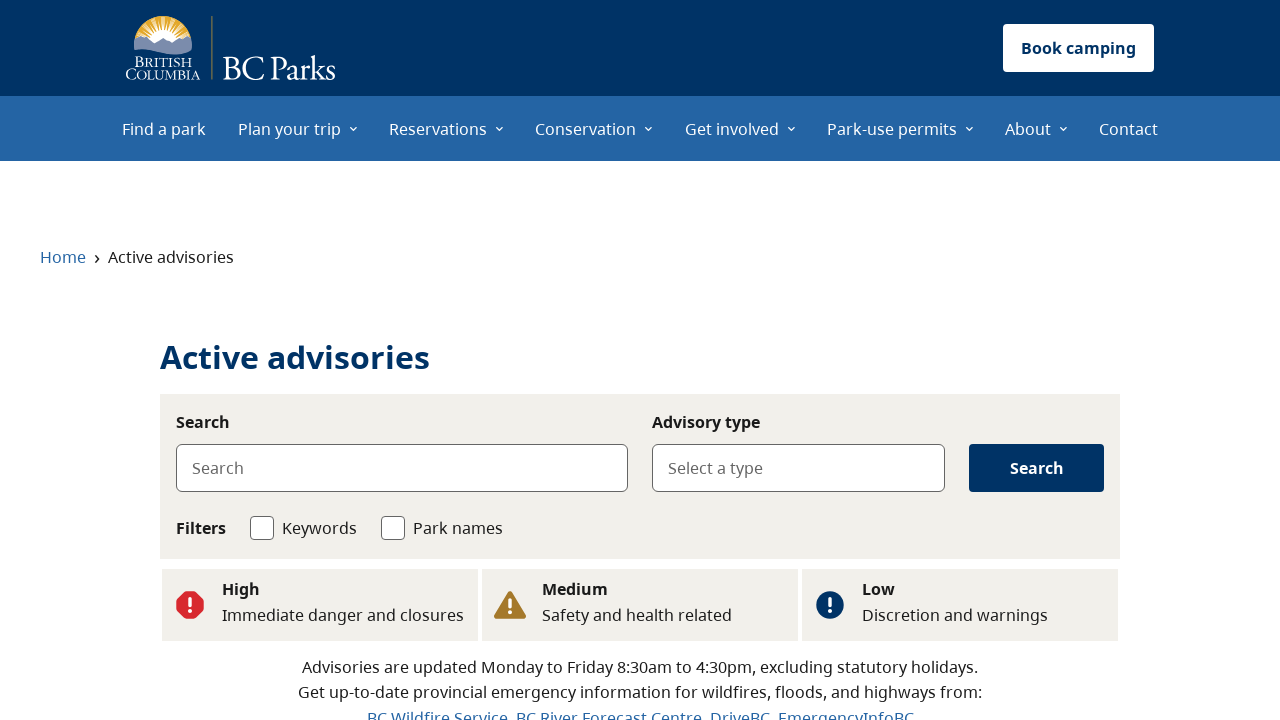